Navigates to a Brazilian exam questions website with specific filters applied and clicks the filter button to apply/refresh the filters.

Starting URL: https://www.aprovaconcursos.com.br/questoes-de-concurso/questoes/banca/cebraspe-cespe/nivel/superior-completo/quantidade-por-pagina/200

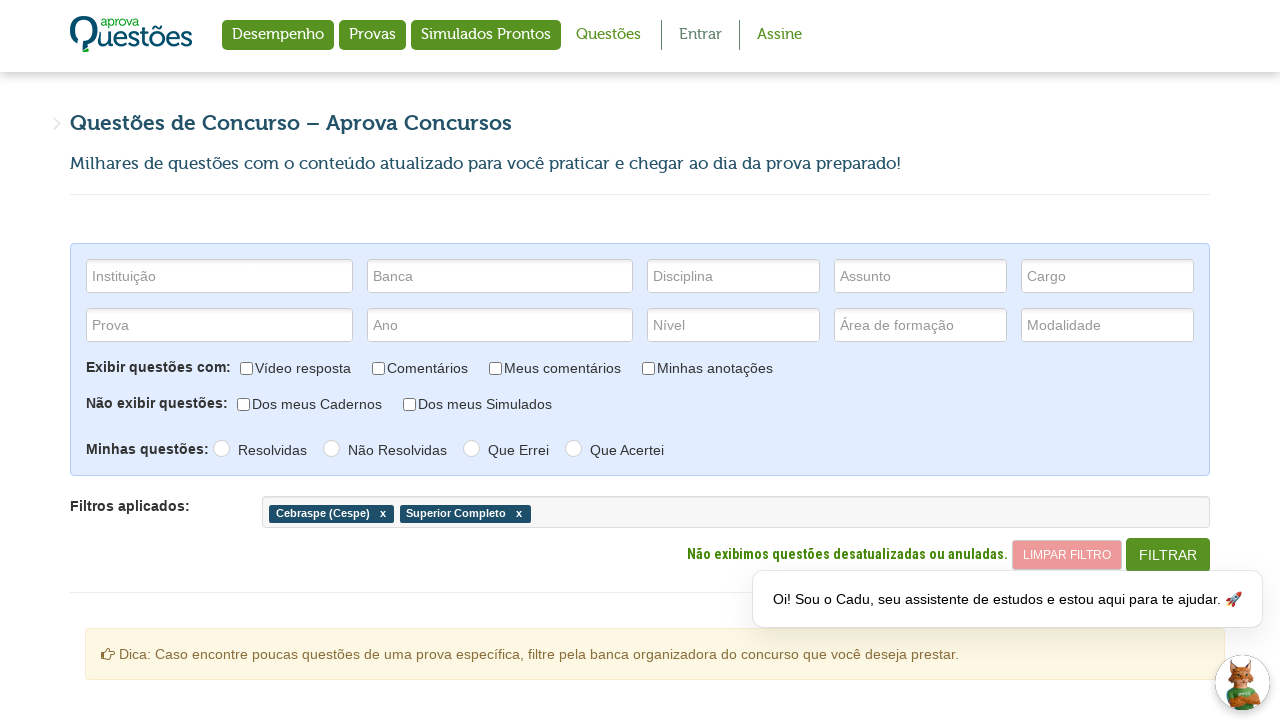

Set viewport size to 1200x765
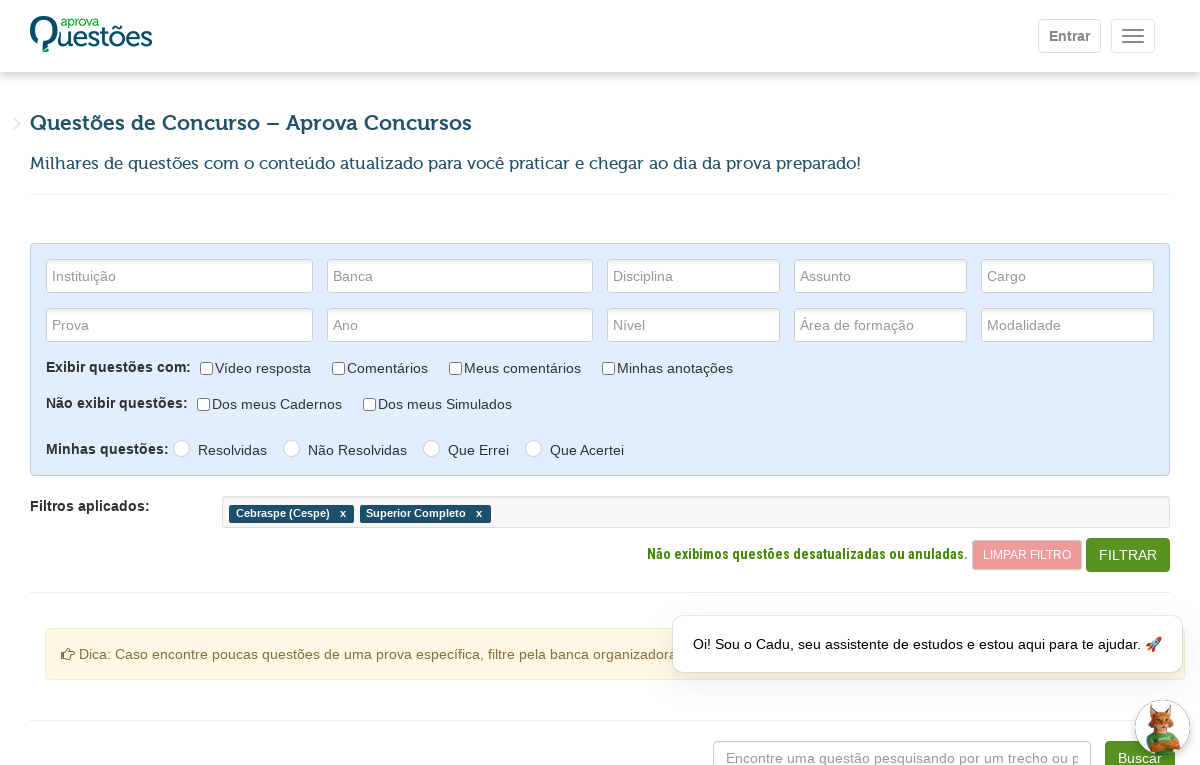

Clicked filter button to apply/refresh filters on CEBRASPE exam questions at (1128, 555) on #filtrar
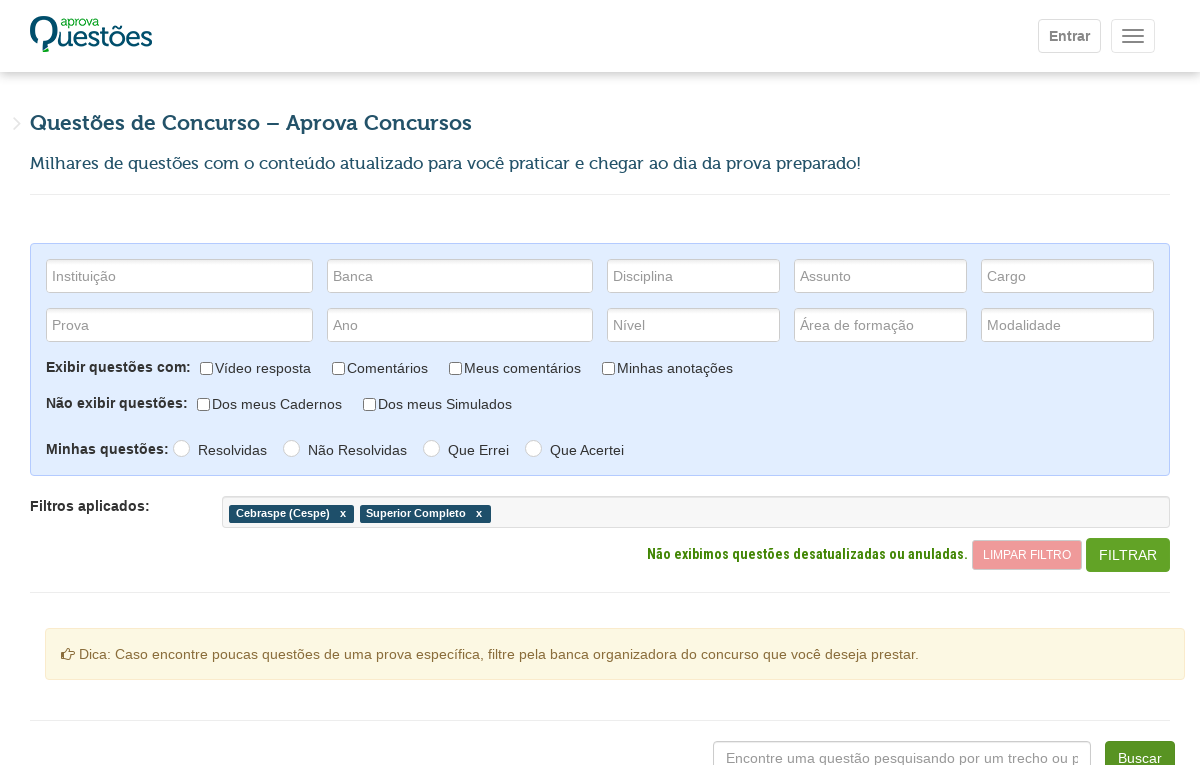

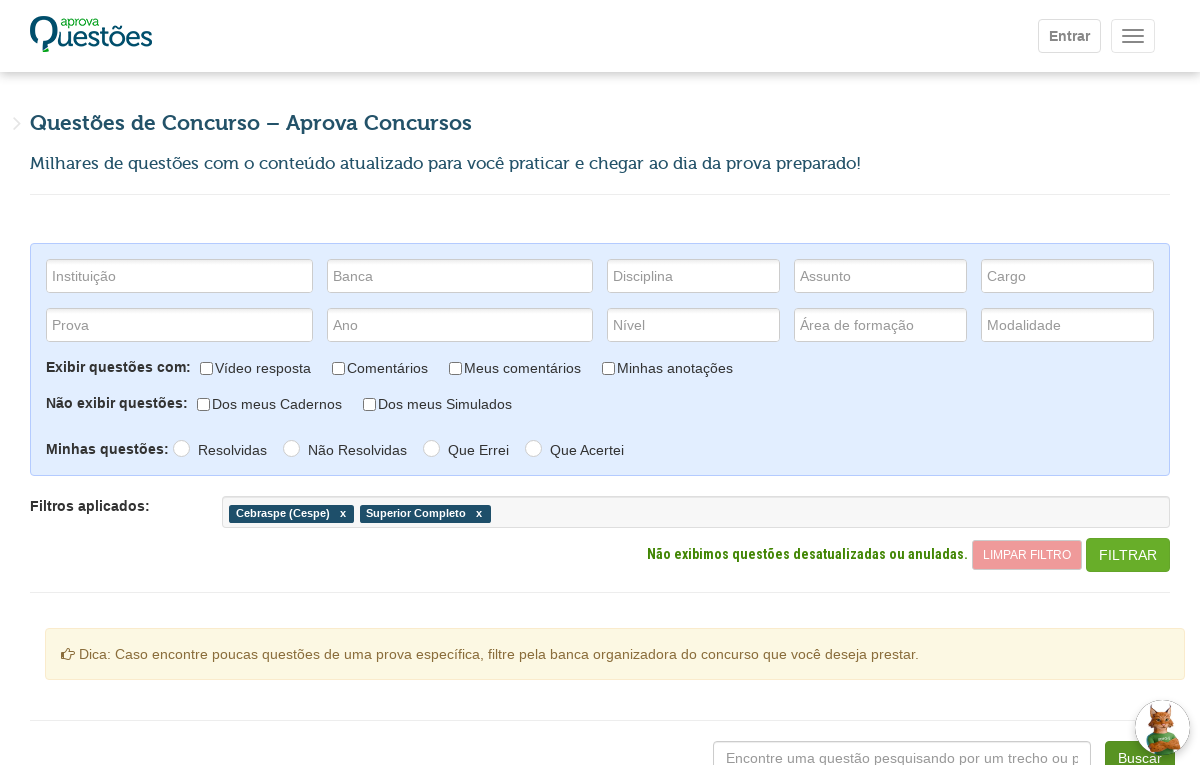